Navigates to the Platzi website homepage and verifies the page loads successfully

Starting URL: https://www.platzi.com

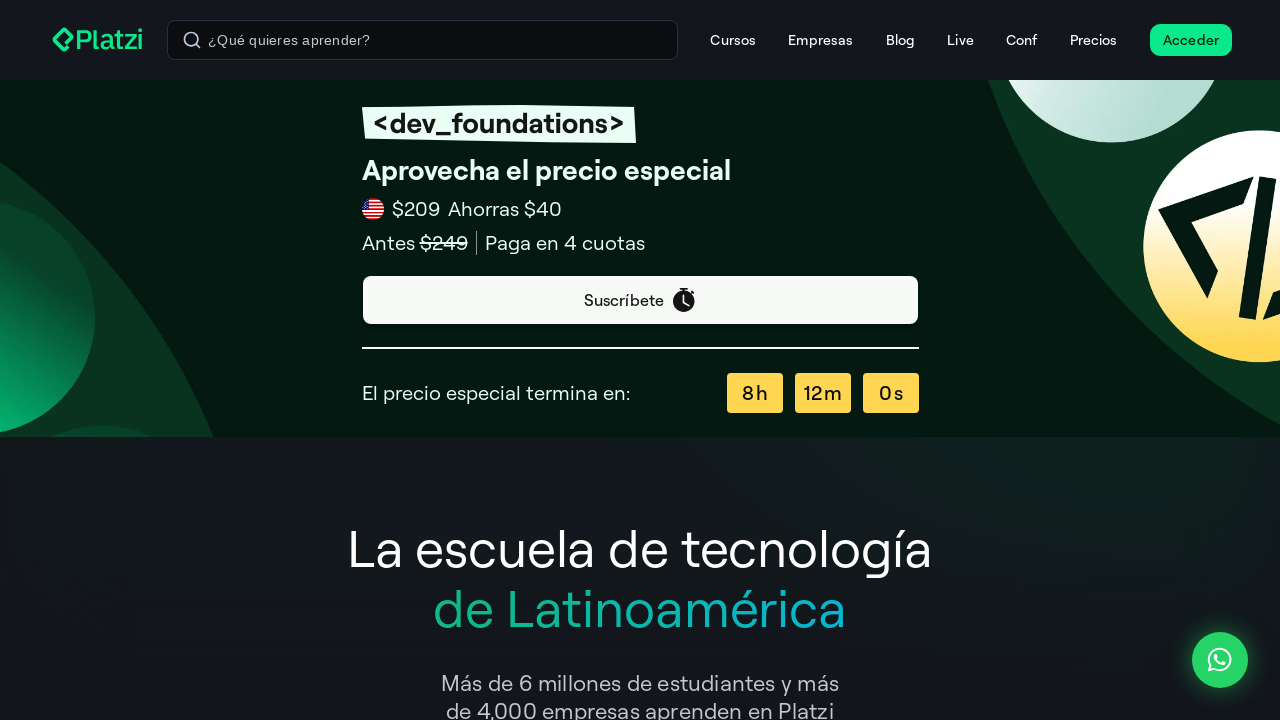

Navigated to Platzi homepage at https://www.platzi.com
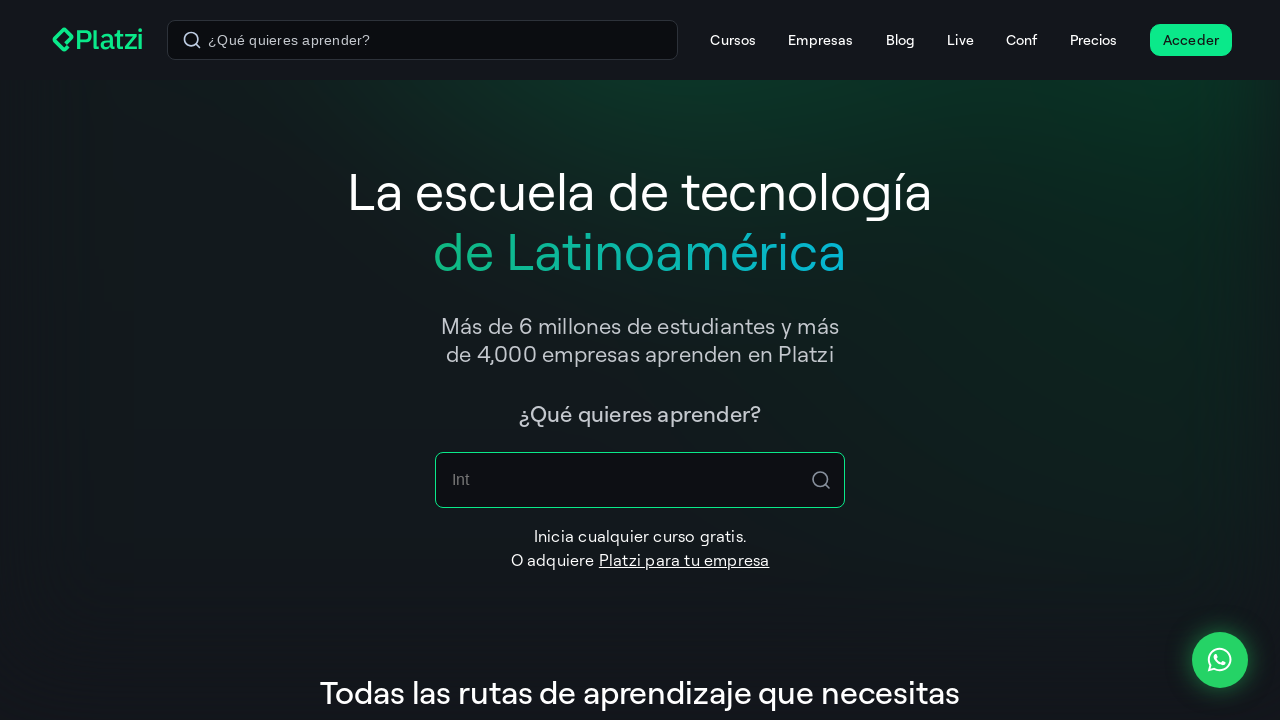

Page DOM content fully loaded
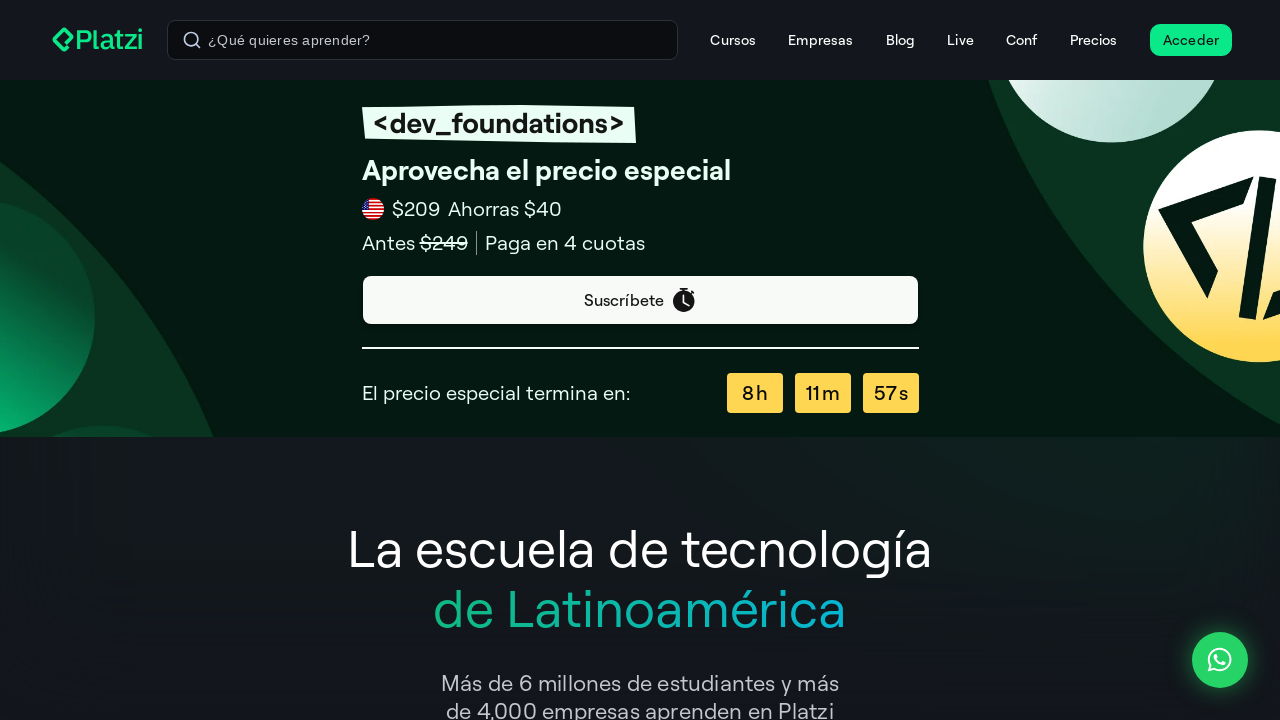

Verified page has a title - page loaded successfully
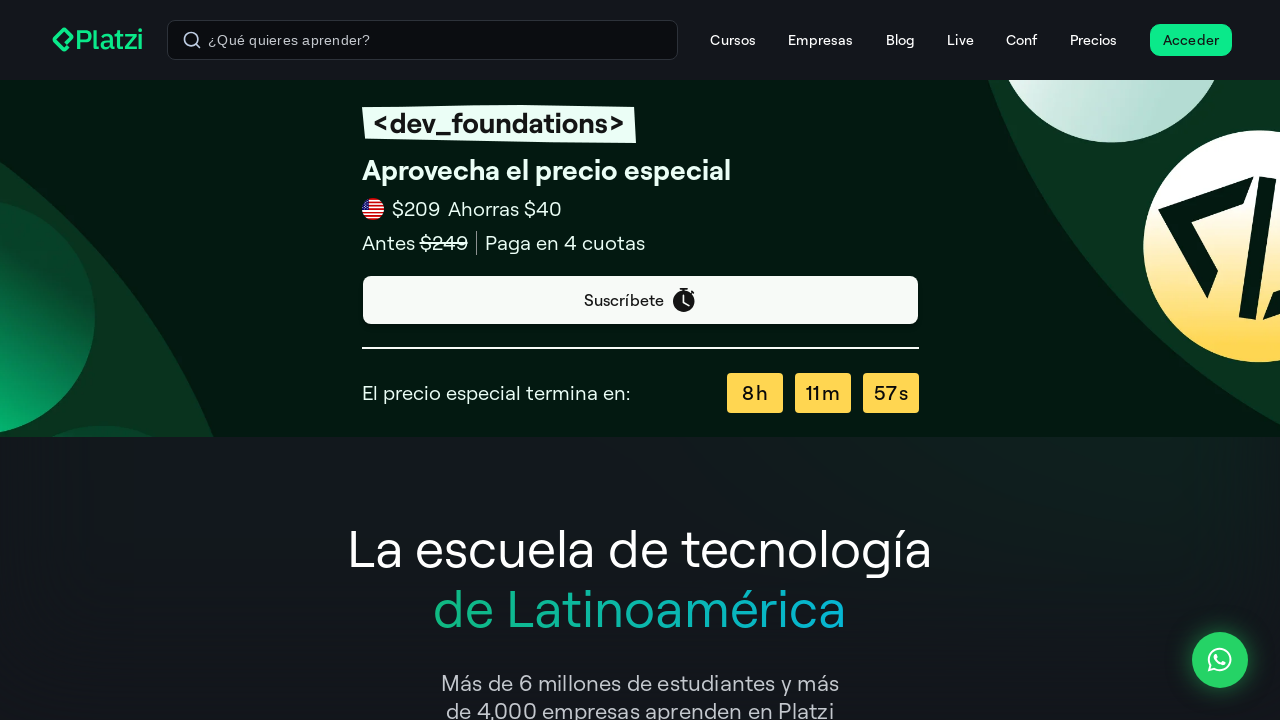

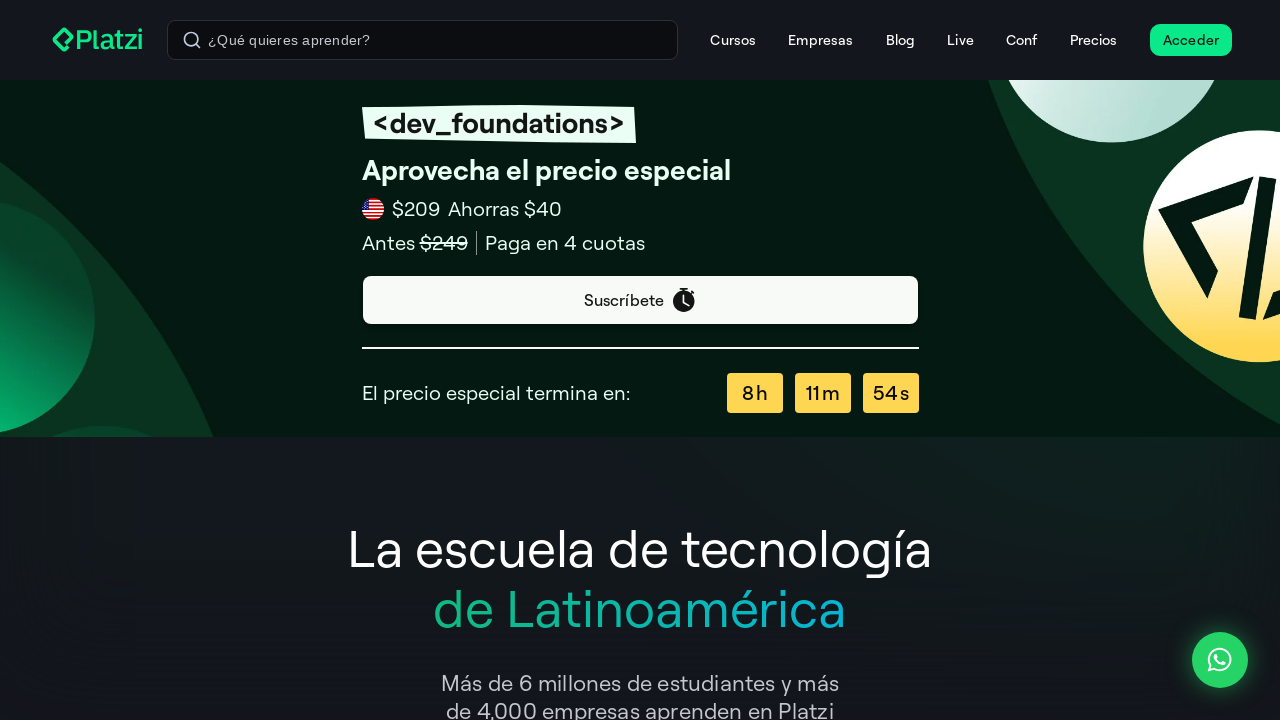